Tests JavaScript alert functionality by clicking the JS Alert button and accepting the alert

Starting URL: https://the-internet.herokuapp.com/javascript_alerts

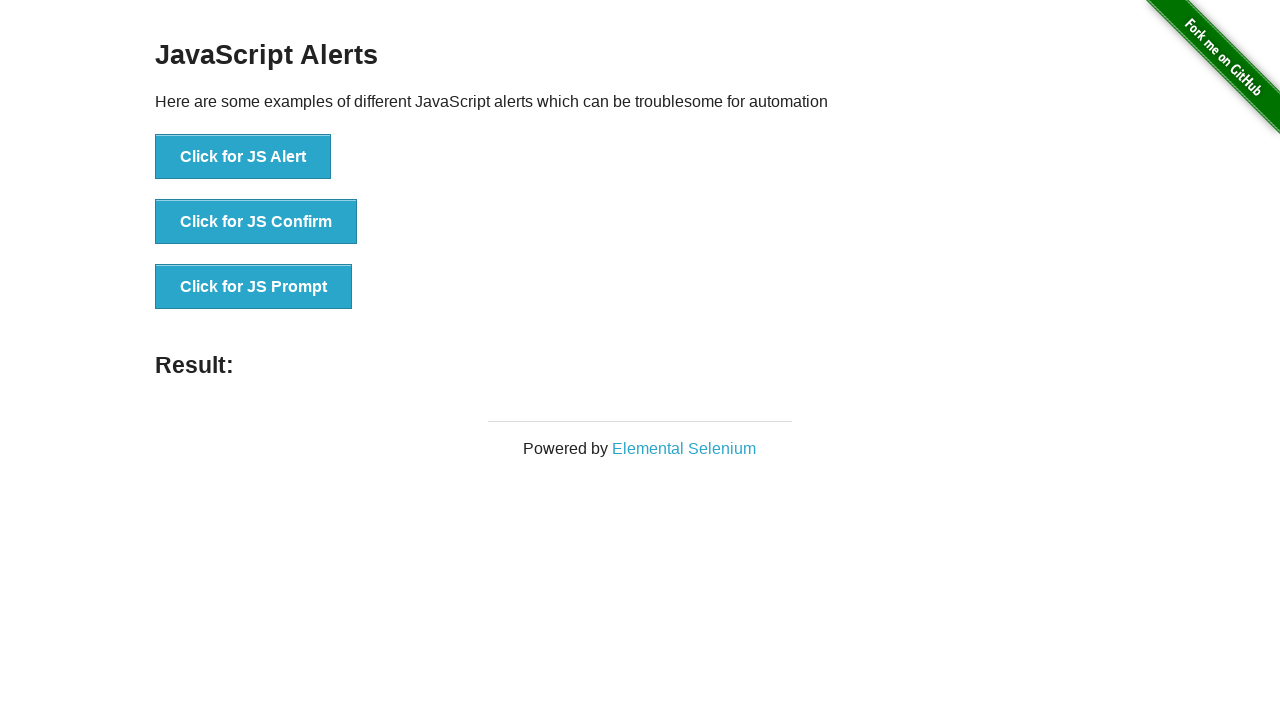

Clicked the JS Alert button at (243, 157) on text='Click for JS Alert'
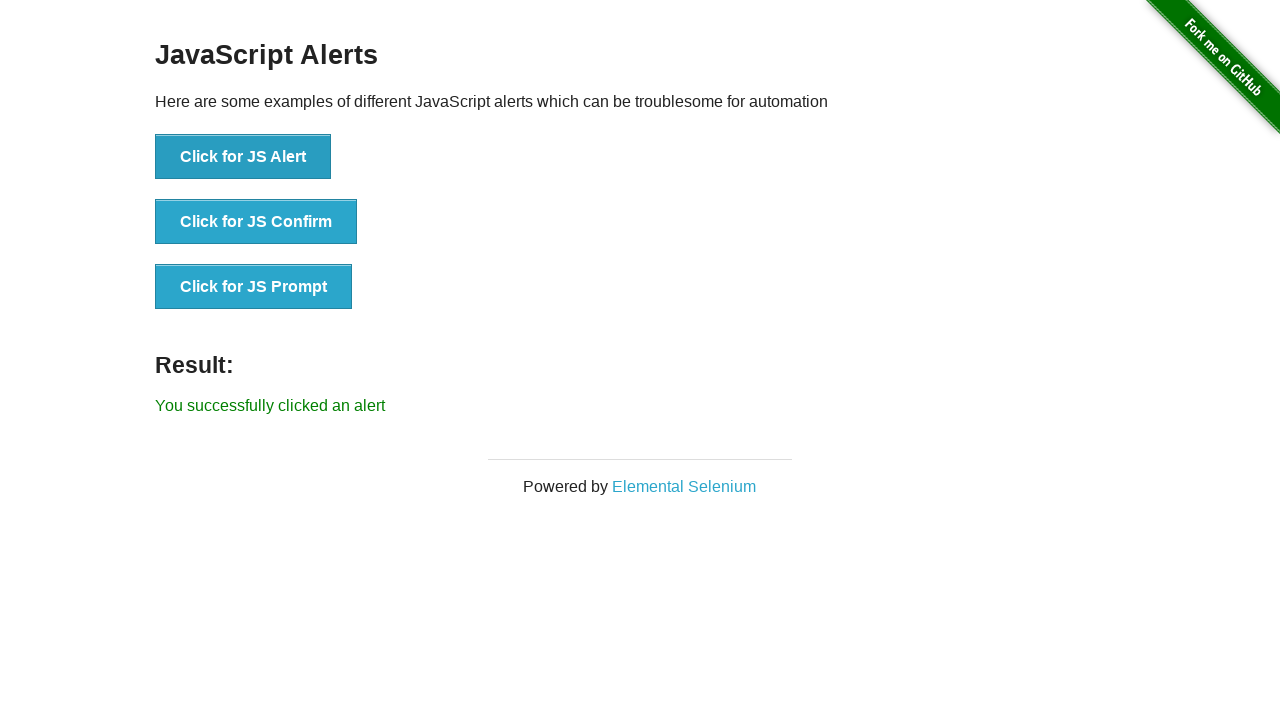

Set up dialog handler to accept the alert
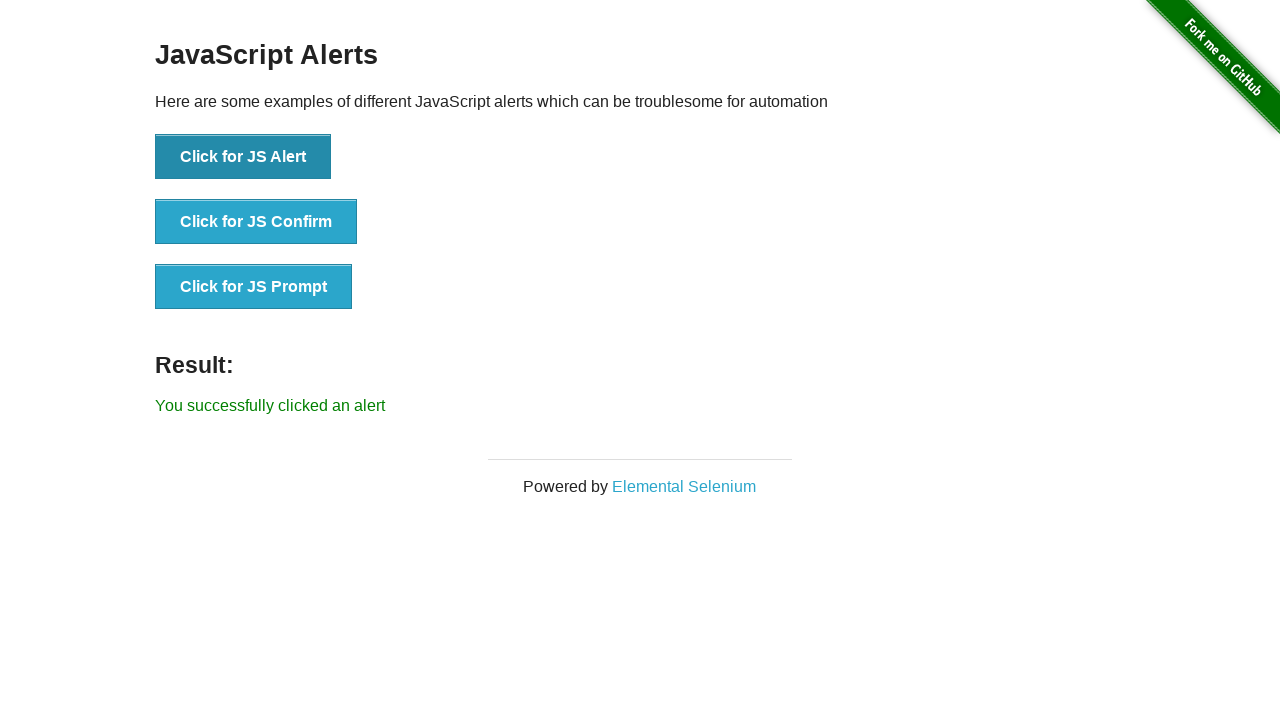

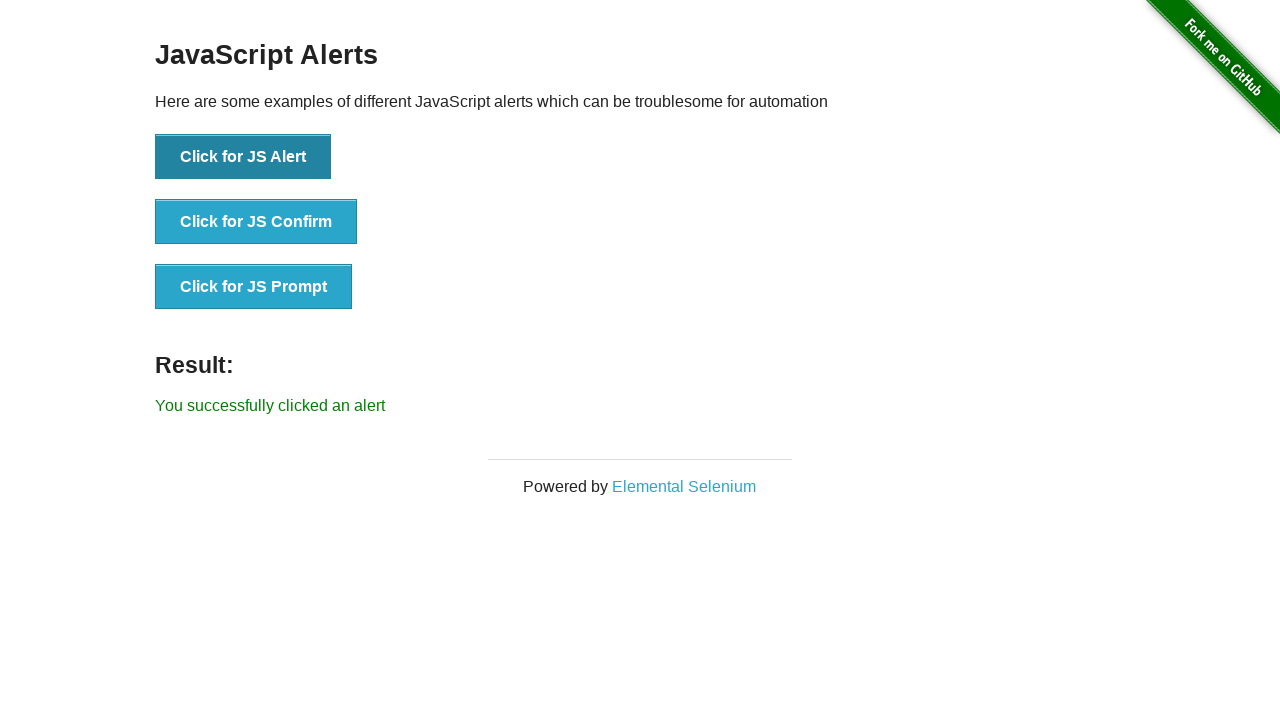